Tests working with multiple browser windows by storing the initial window handle, clicking a link to open a new window, then finding the new window by comparing window handles, and switching between windows to verify titles.

Starting URL: https://the-internet.herokuapp.com/windows

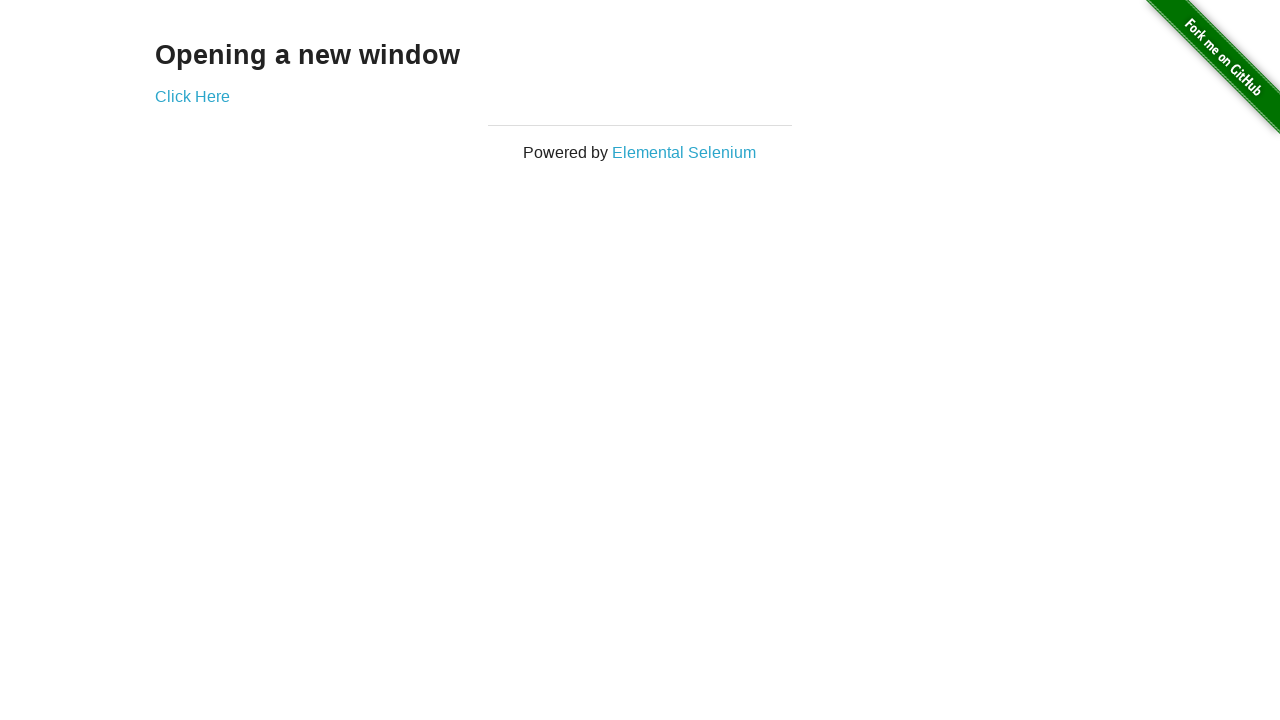

Stored reference to the initial window handle
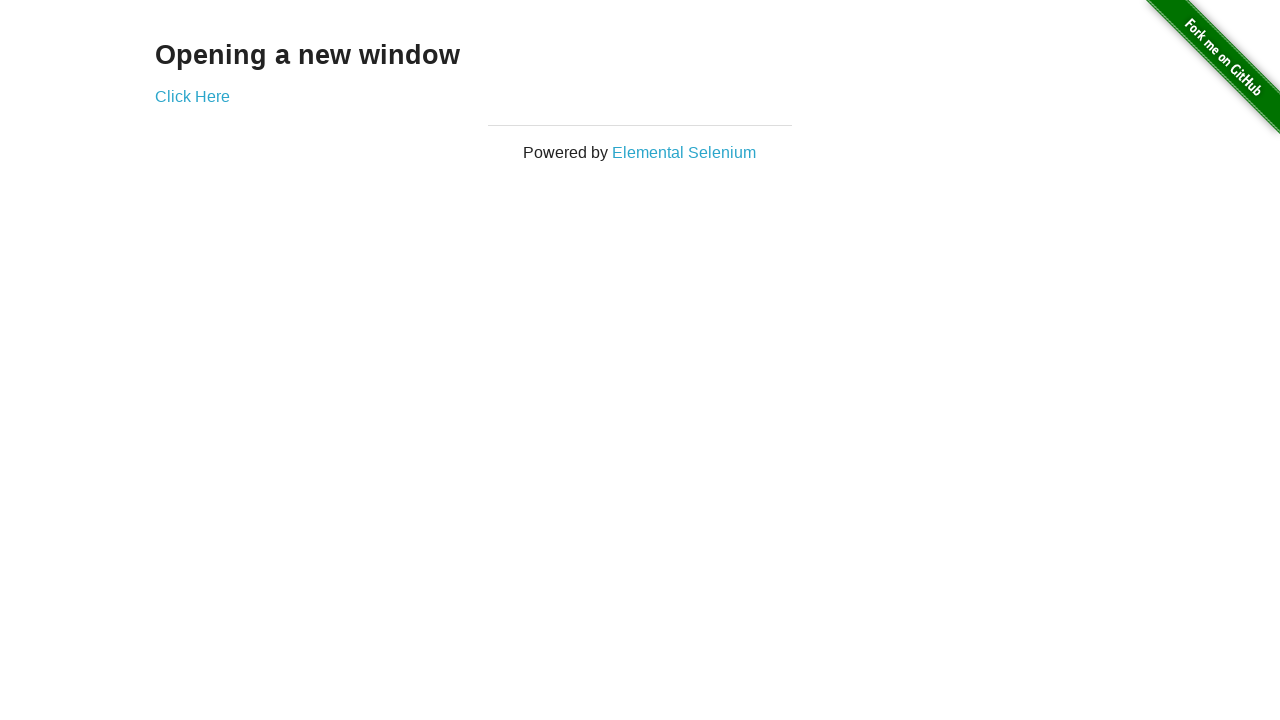

Clicked link to open a new window at (192, 96) on .example a
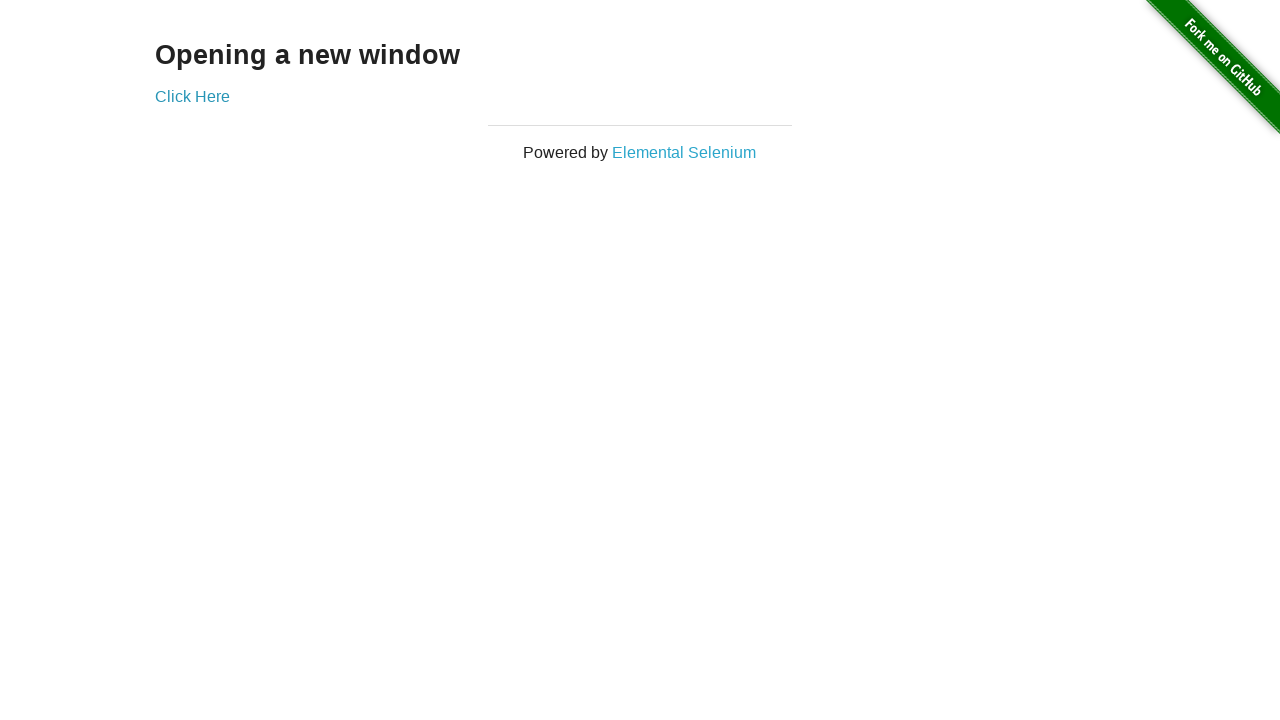

Captured the new window/page object
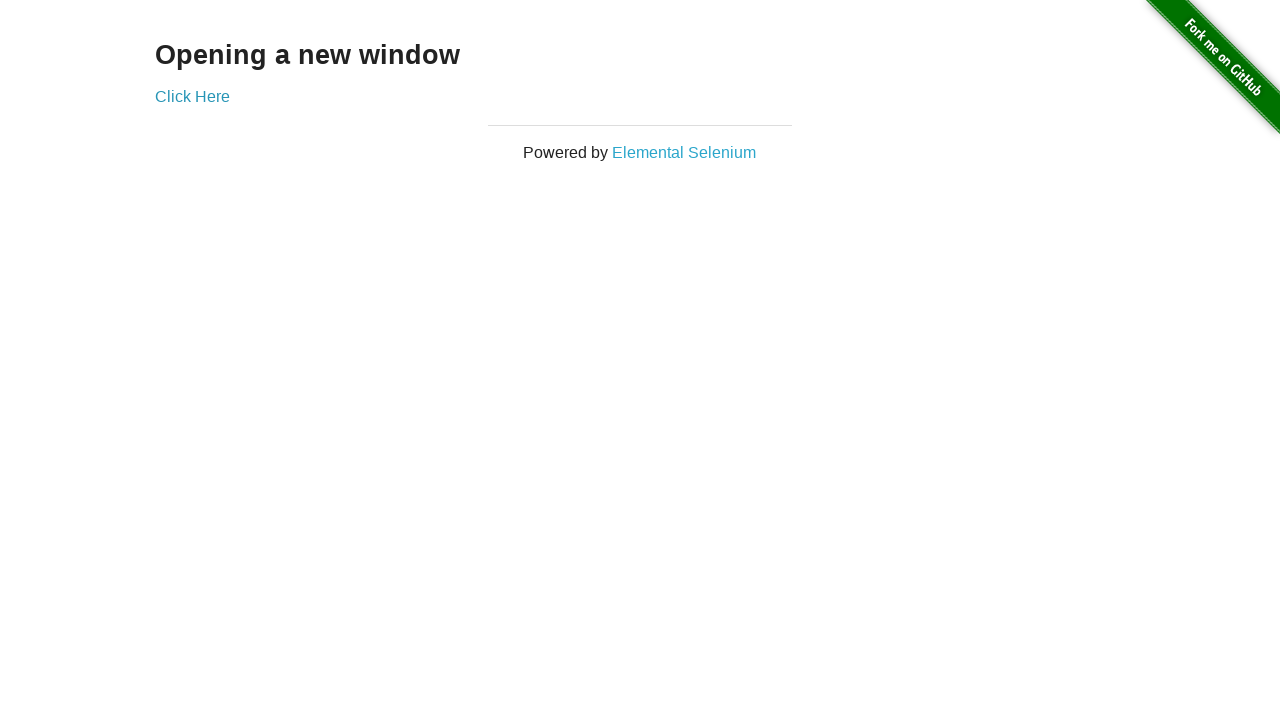

New page finished loading
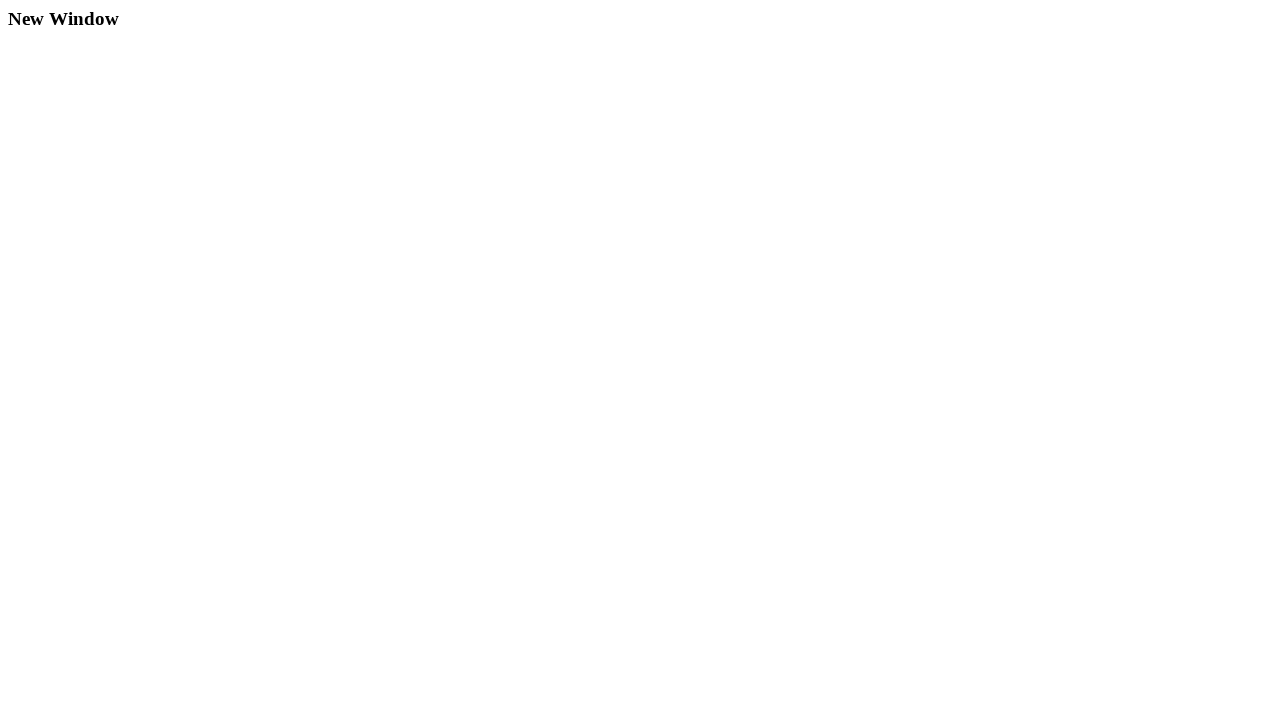

Verified original window title is 'The Internet'
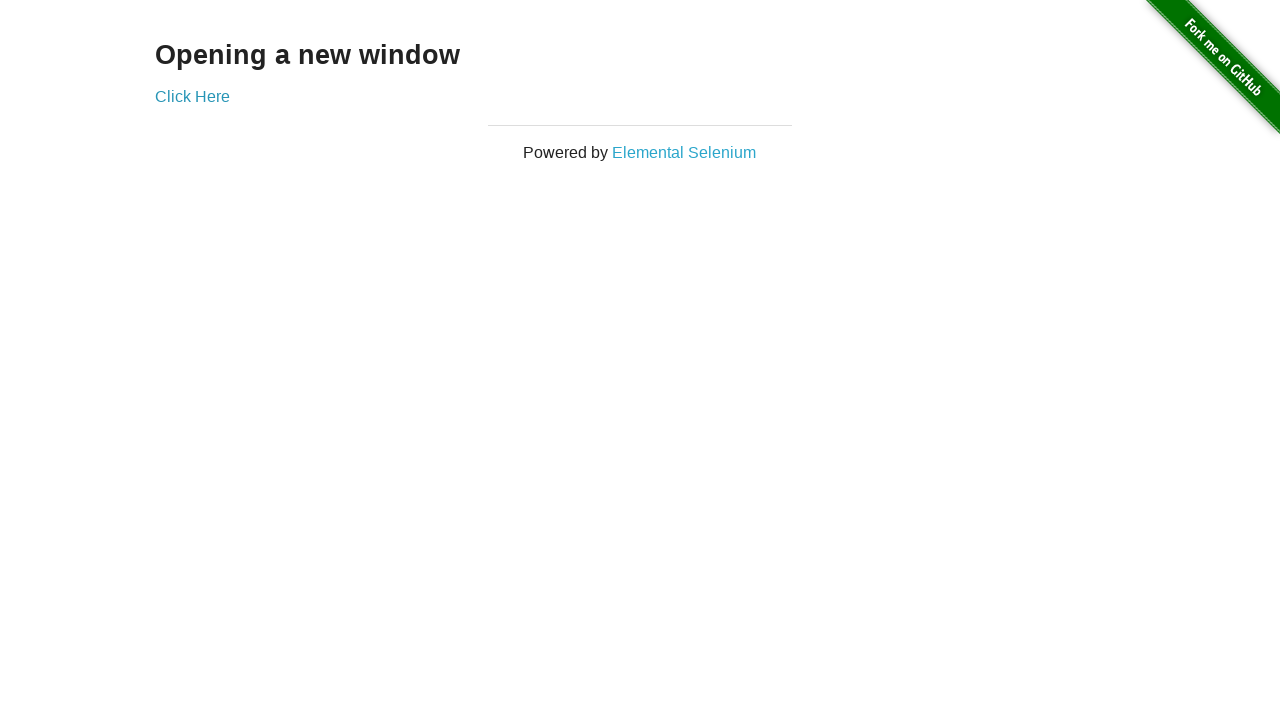

Verified new window title is 'New Window'
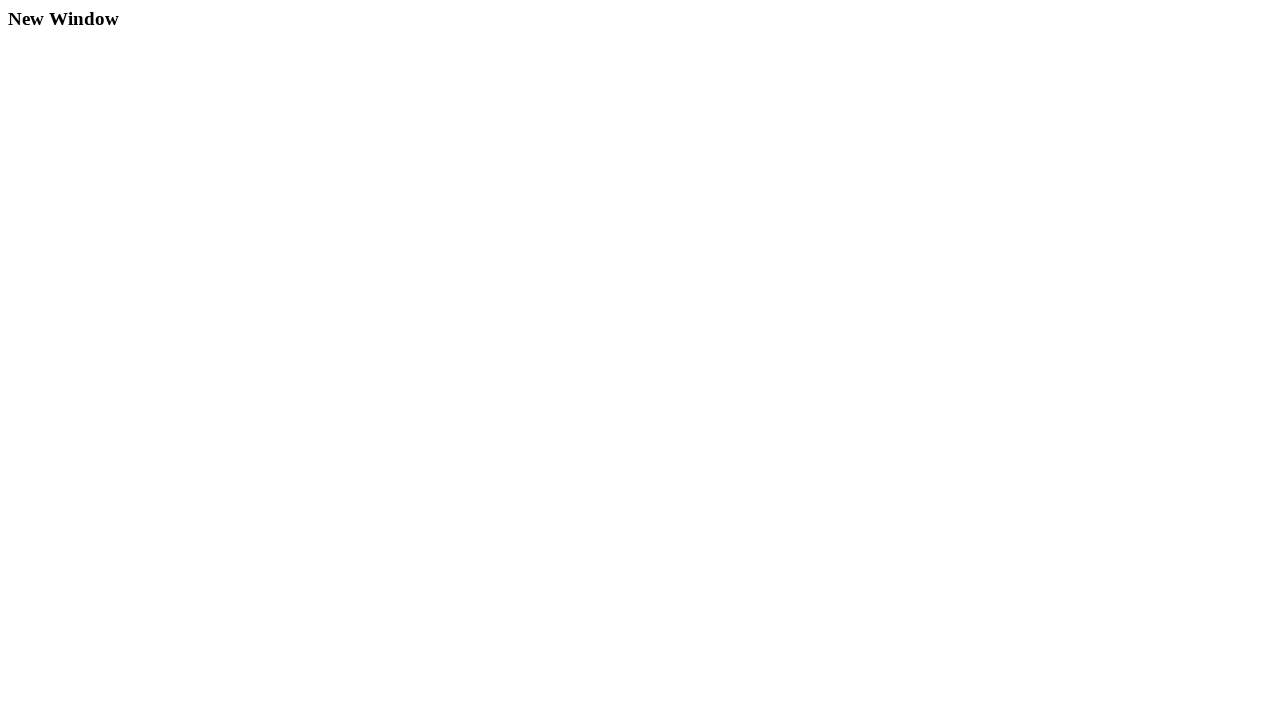

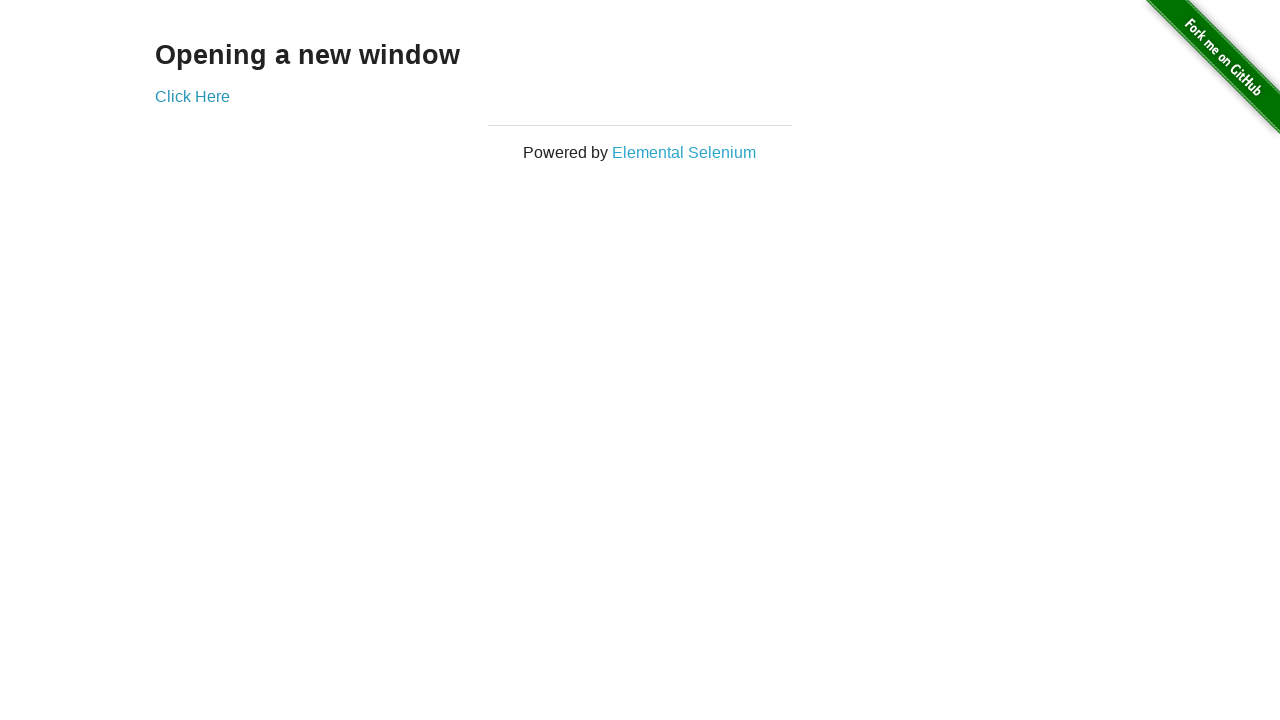